Tests marking all todo items as completed using the toggle all checkbox

Starting URL: https://demo.playwright.dev/todomvc

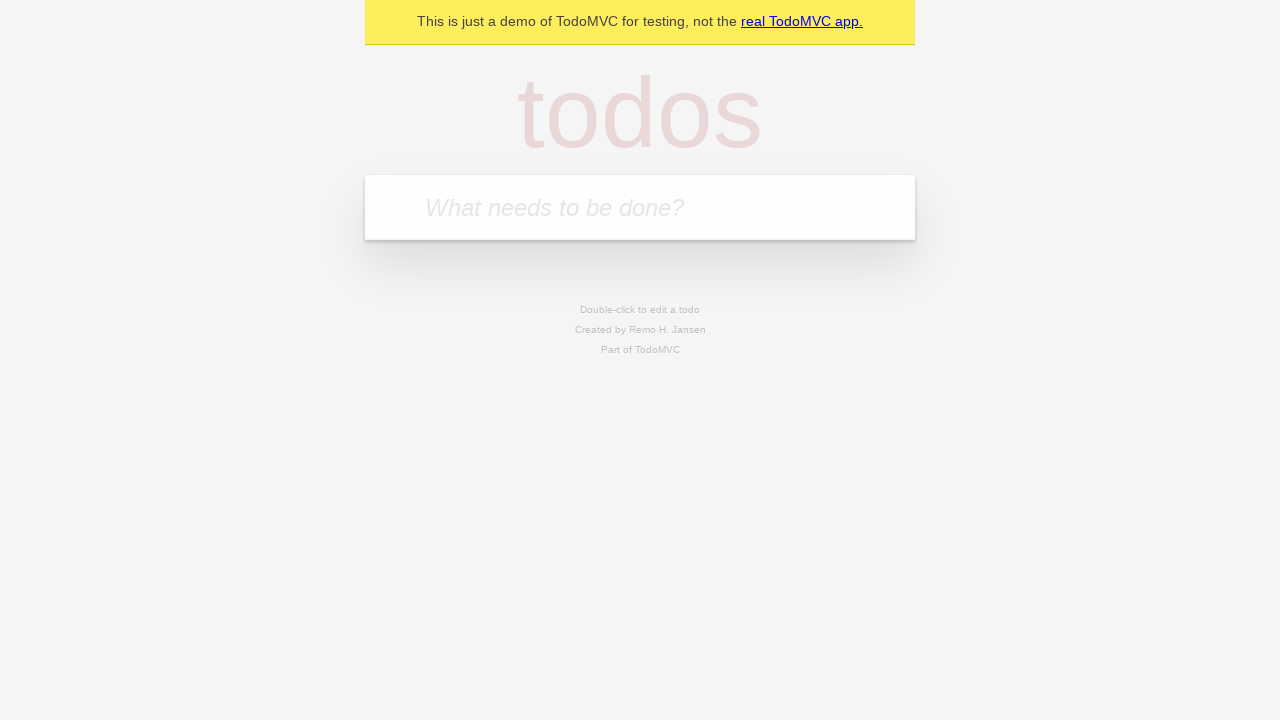

Filled todo input with 'buy some cheese' on internal:attr=[placeholder="What needs to be done?"i]
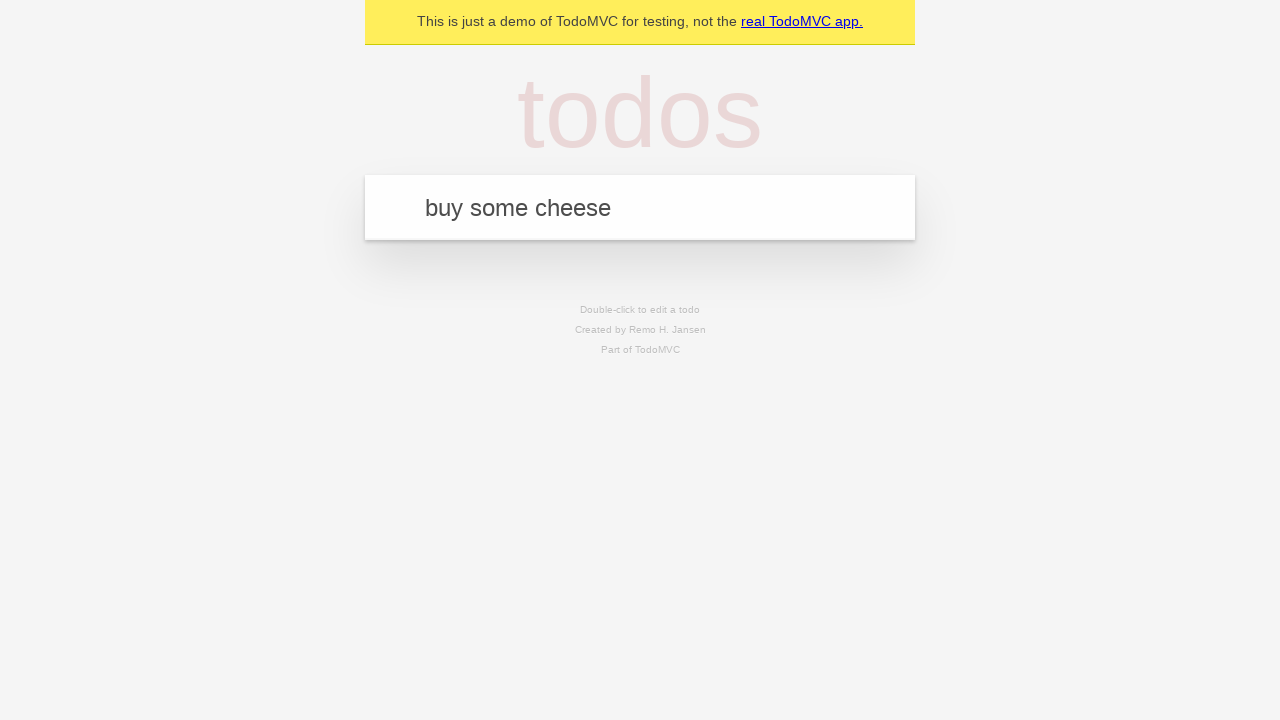

Pressed Enter to add first todo item on internal:attr=[placeholder="What needs to be done?"i]
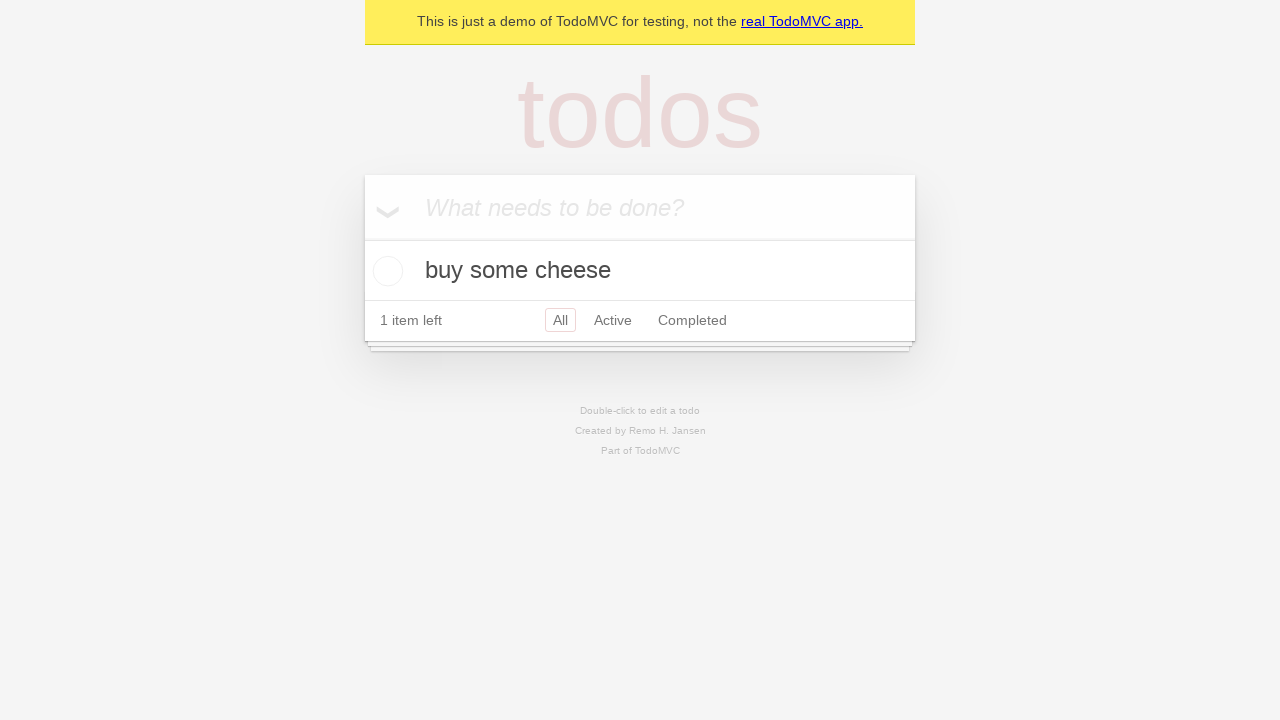

Filled todo input with 'feed the cat' on internal:attr=[placeholder="What needs to be done?"i]
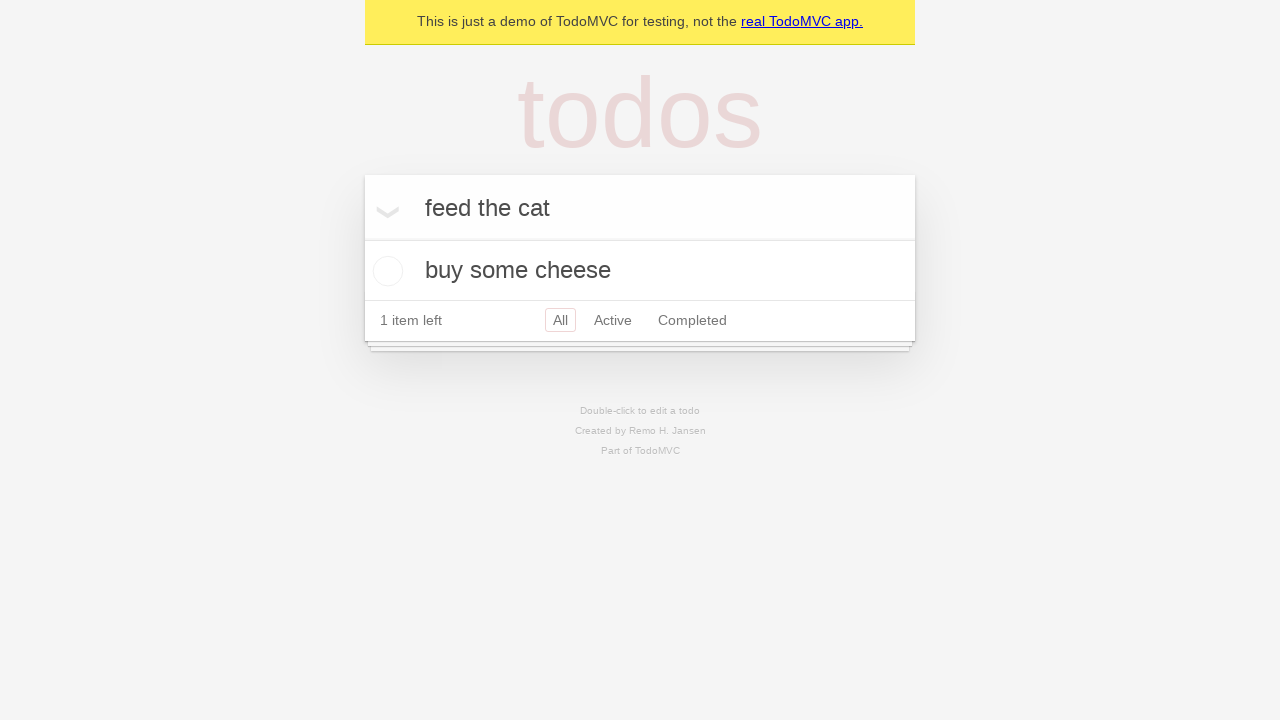

Pressed Enter to add second todo item on internal:attr=[placeholder="What needs to be done?"i]
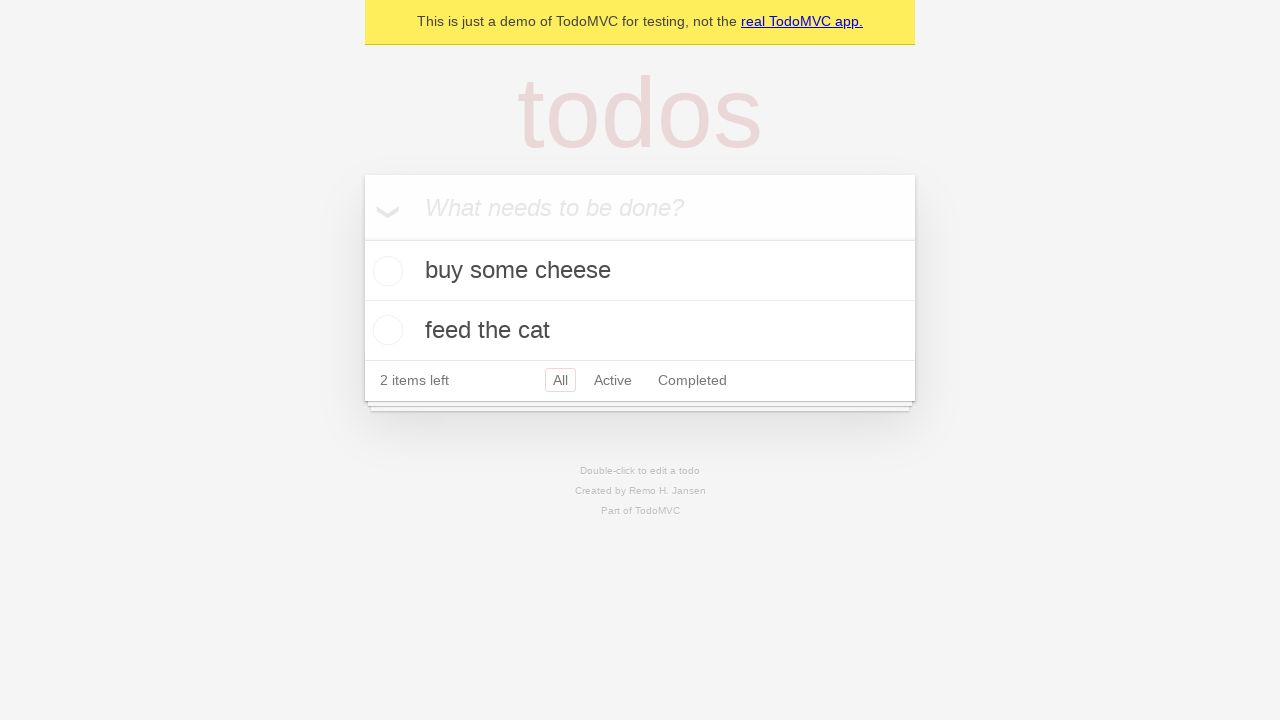

Filled todo input with 'book a doctors appointment' on internal:attr=[placeholder="What needs to be done?"i]
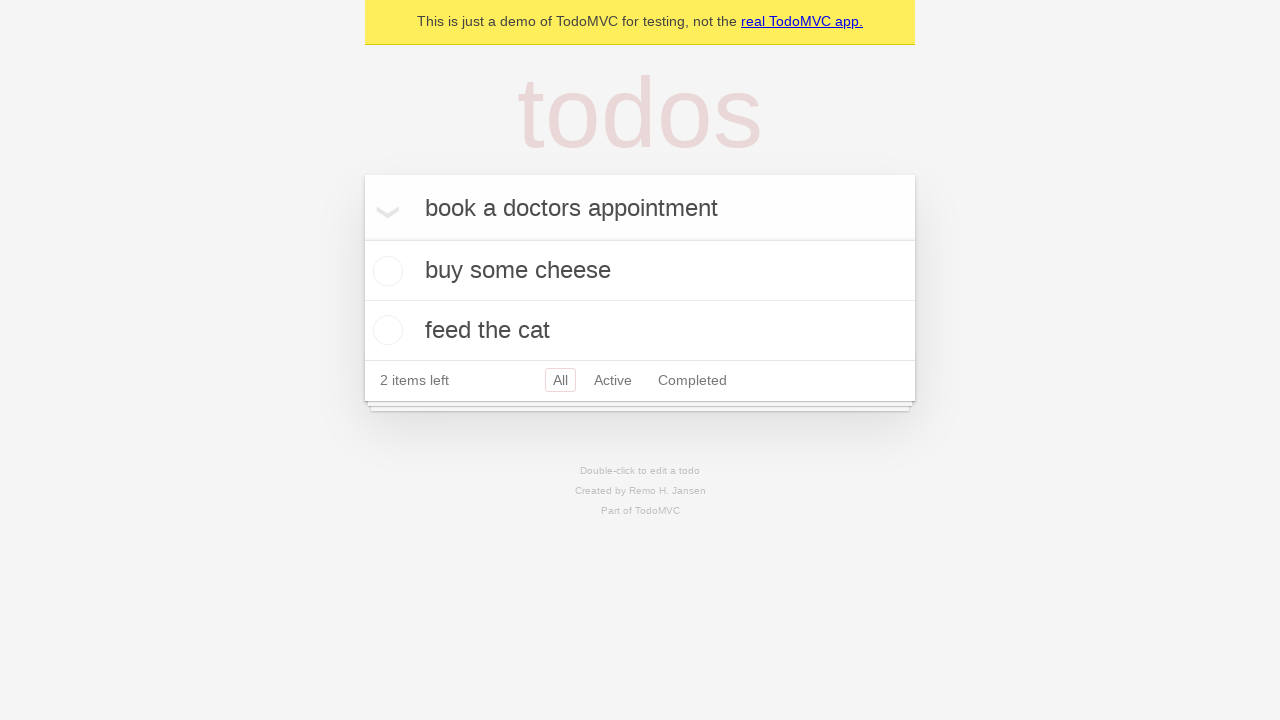

Pressed Enter to add third todo item on internal:attr=[placeholder="What needs to be done?"i]
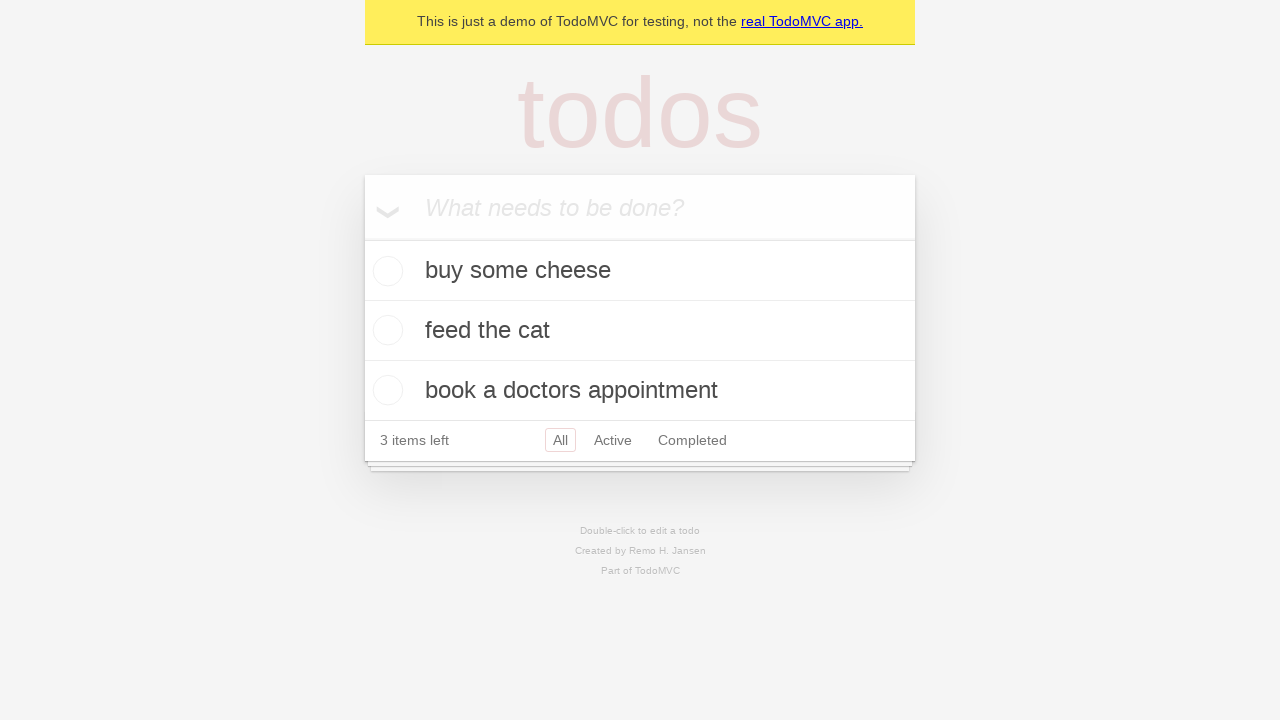

Checked the 'Mark all as complete' checkbox at (362, 238) on internal:label="Mark all as complete"i
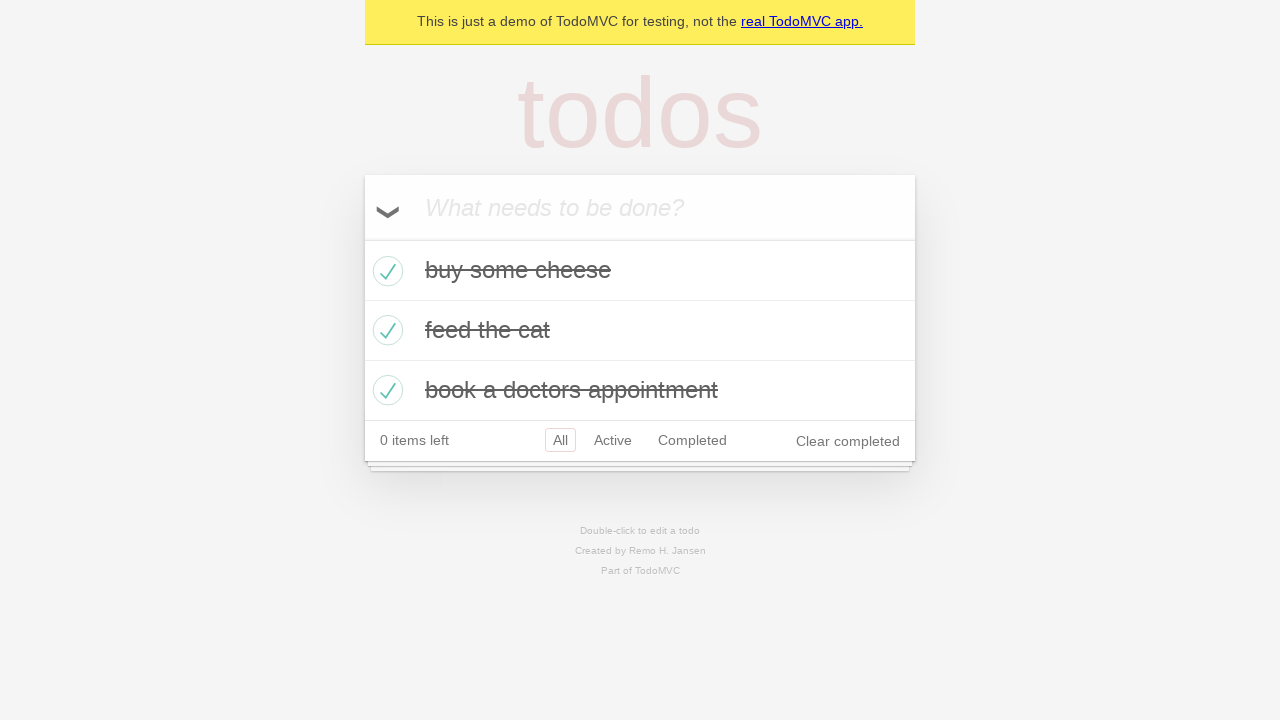

Waited for todo items to be marked as completed
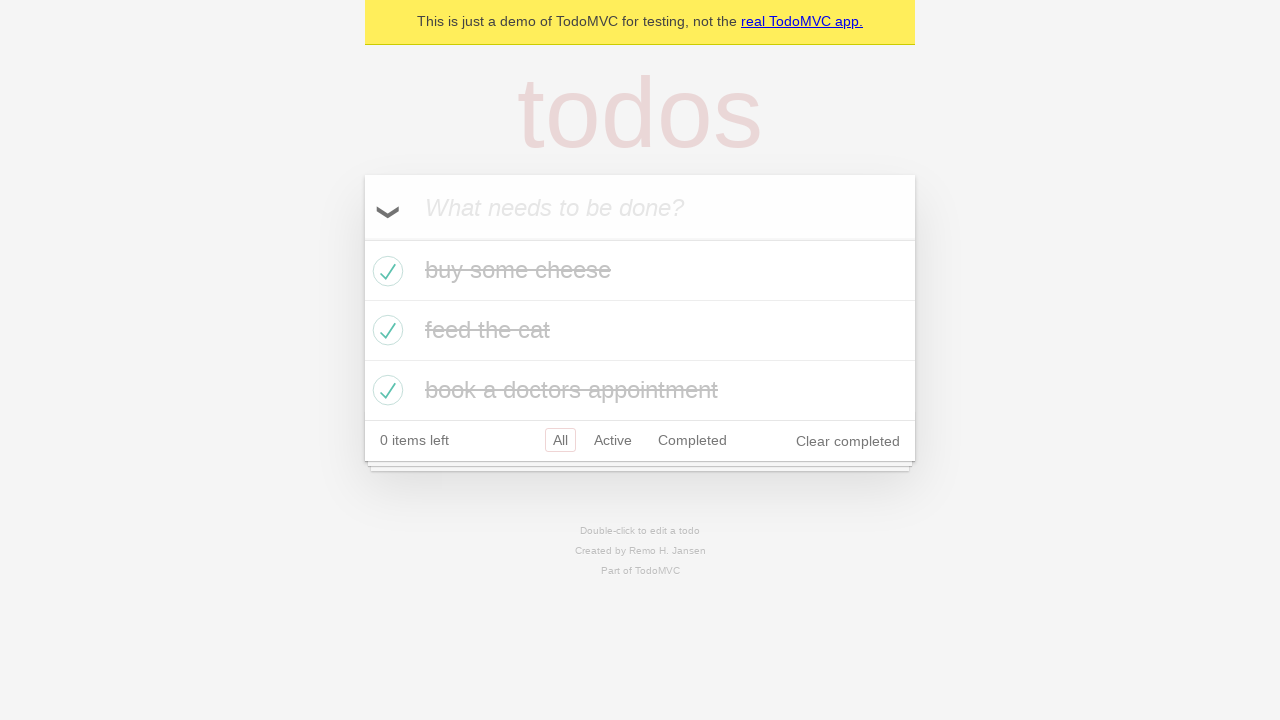

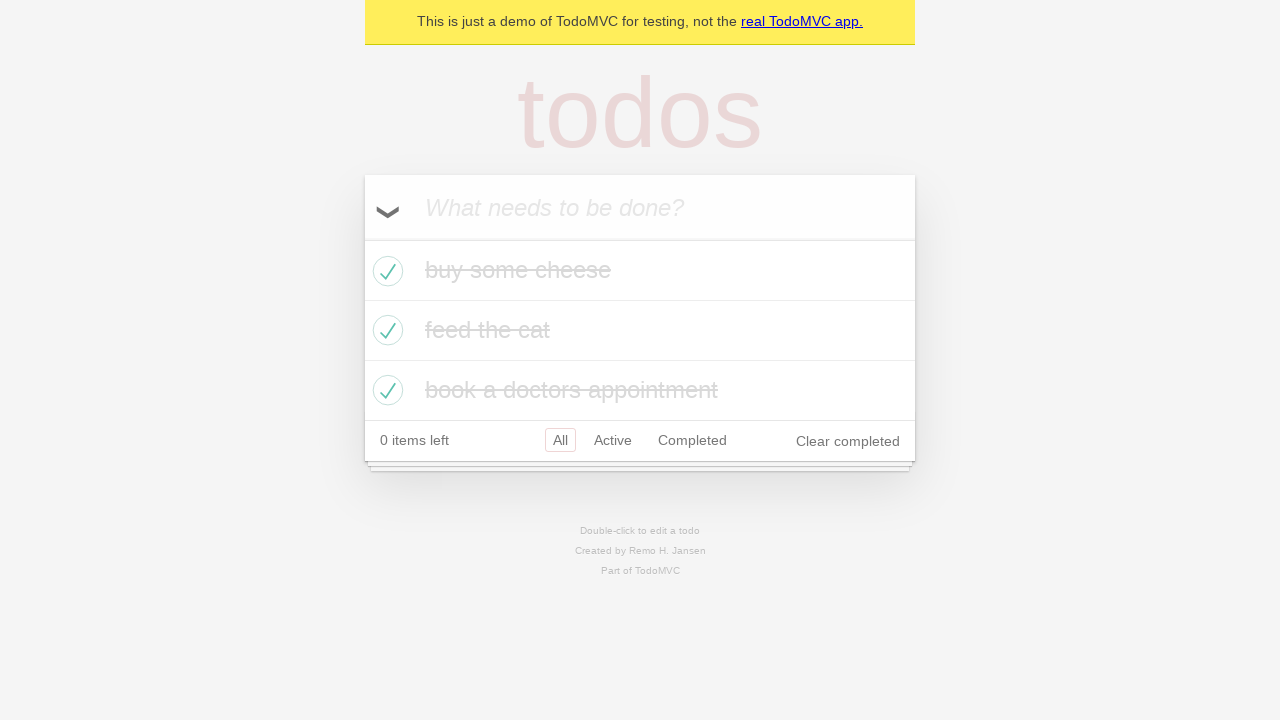